Tests the sort functionality on a men's clothing page by selecting the "Price (Low-High)" option from a dropdown menu

Starting URL: https://adoring-pasteur-3ae17d.netlify.app/mens.html

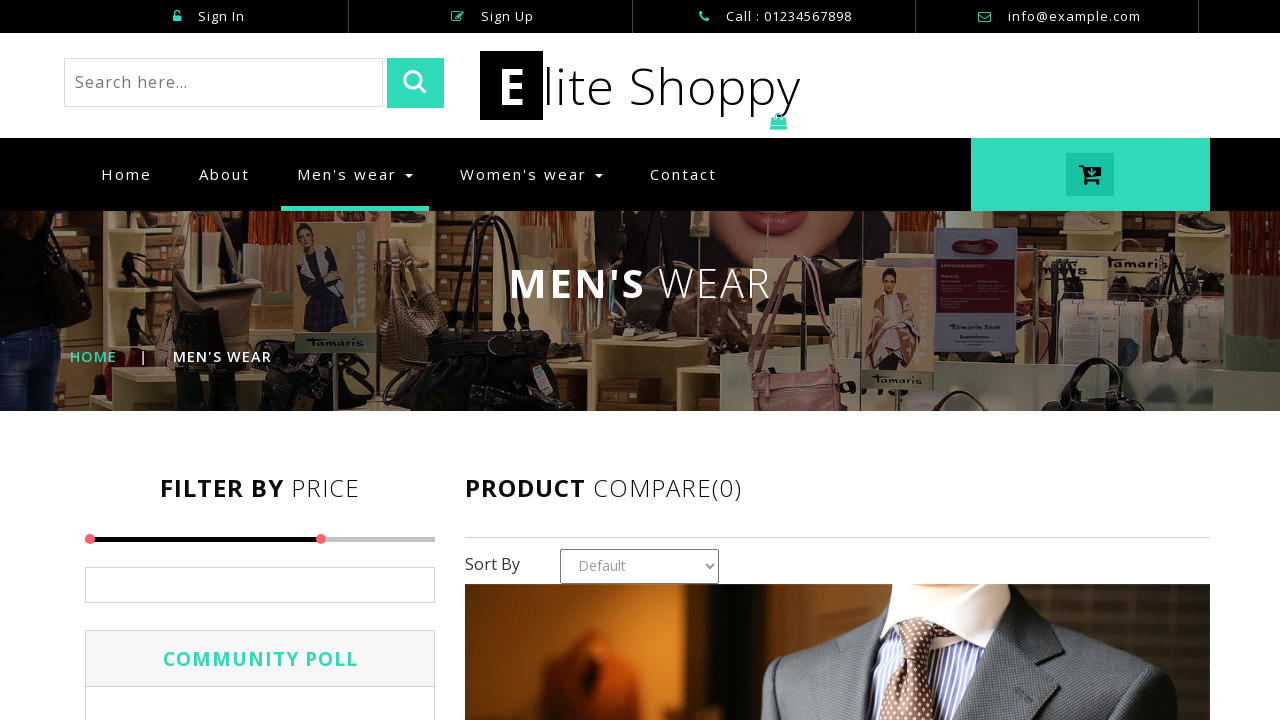

Navigated to men's clothing page
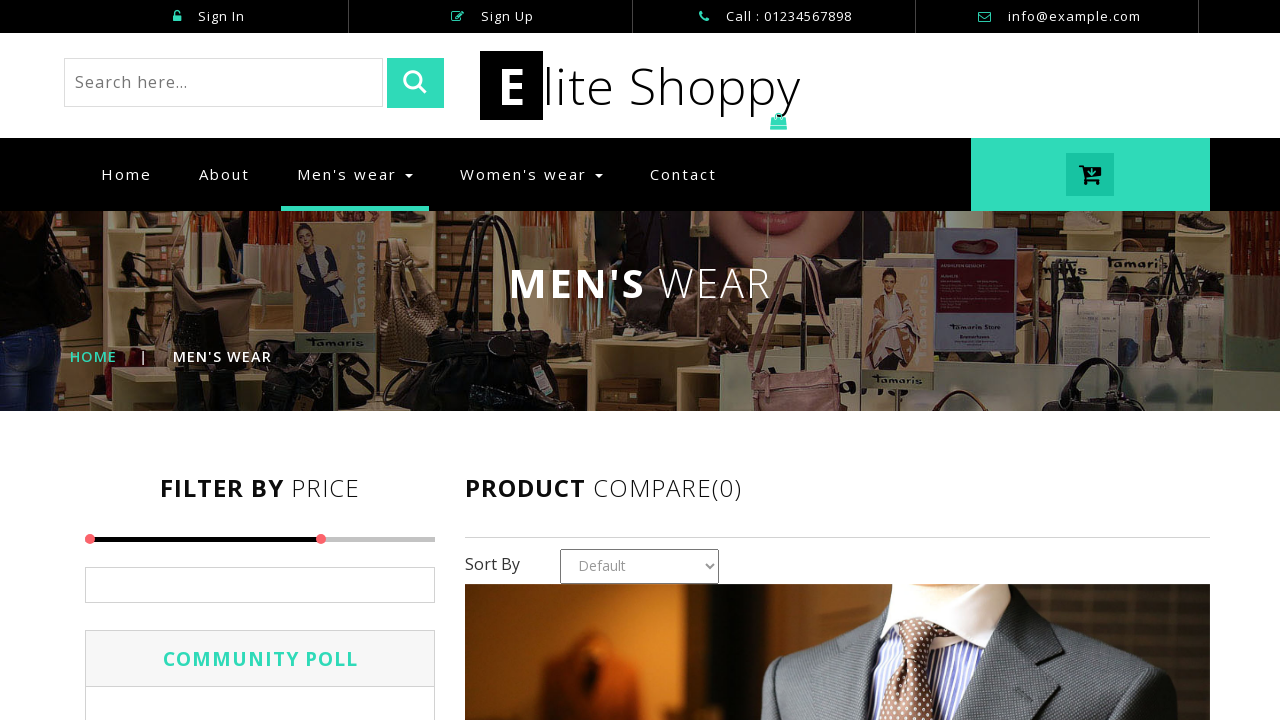

Selected 'Price(Low - High)' option from Sort By dropdown on #country1
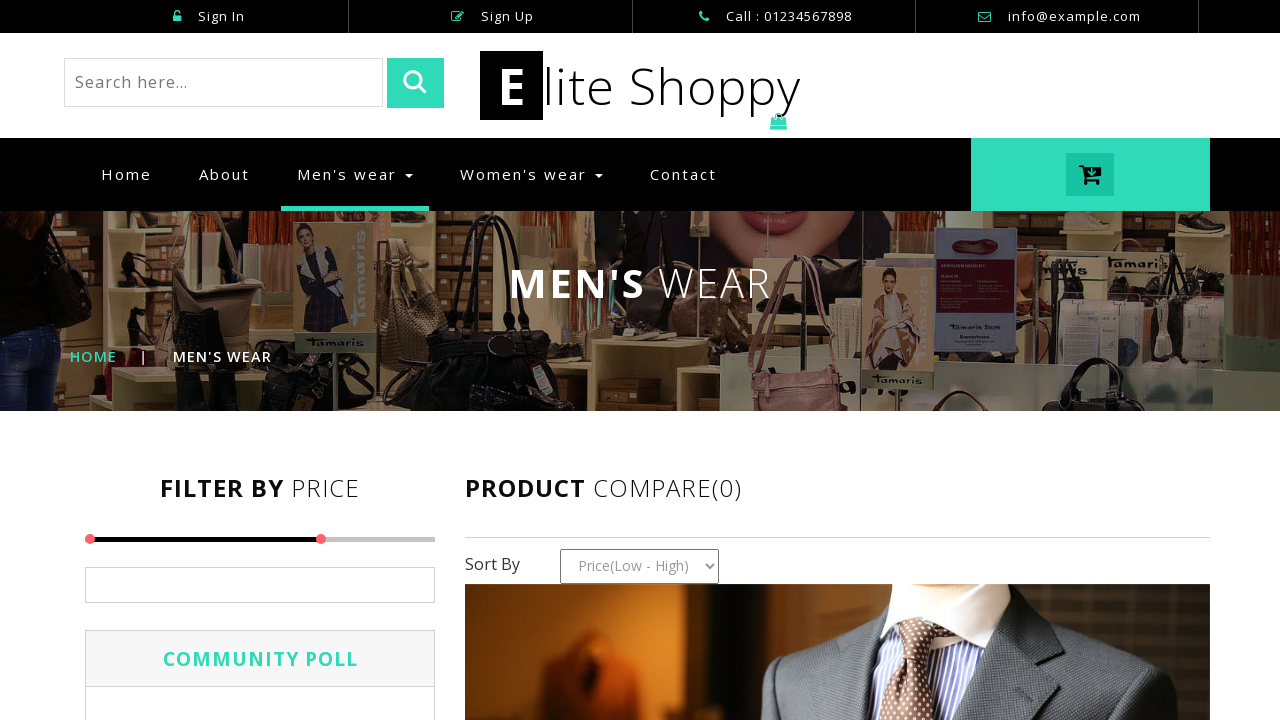

Waited for sort results to update
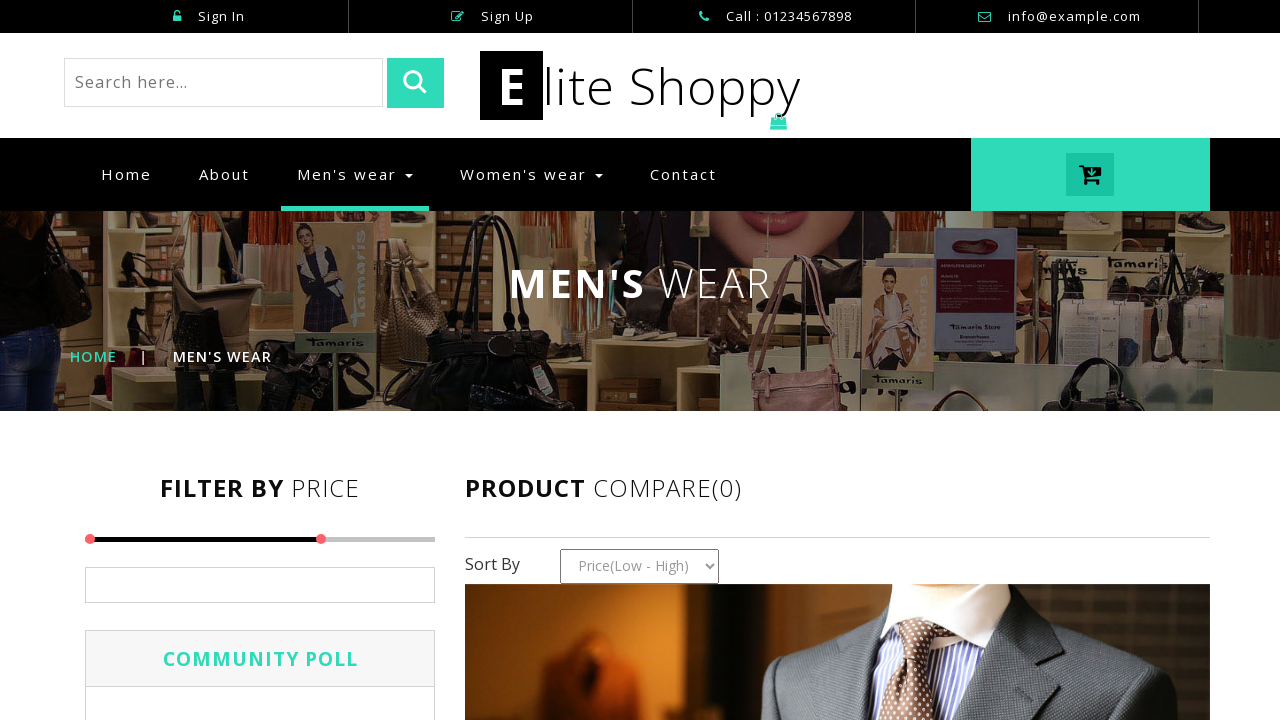

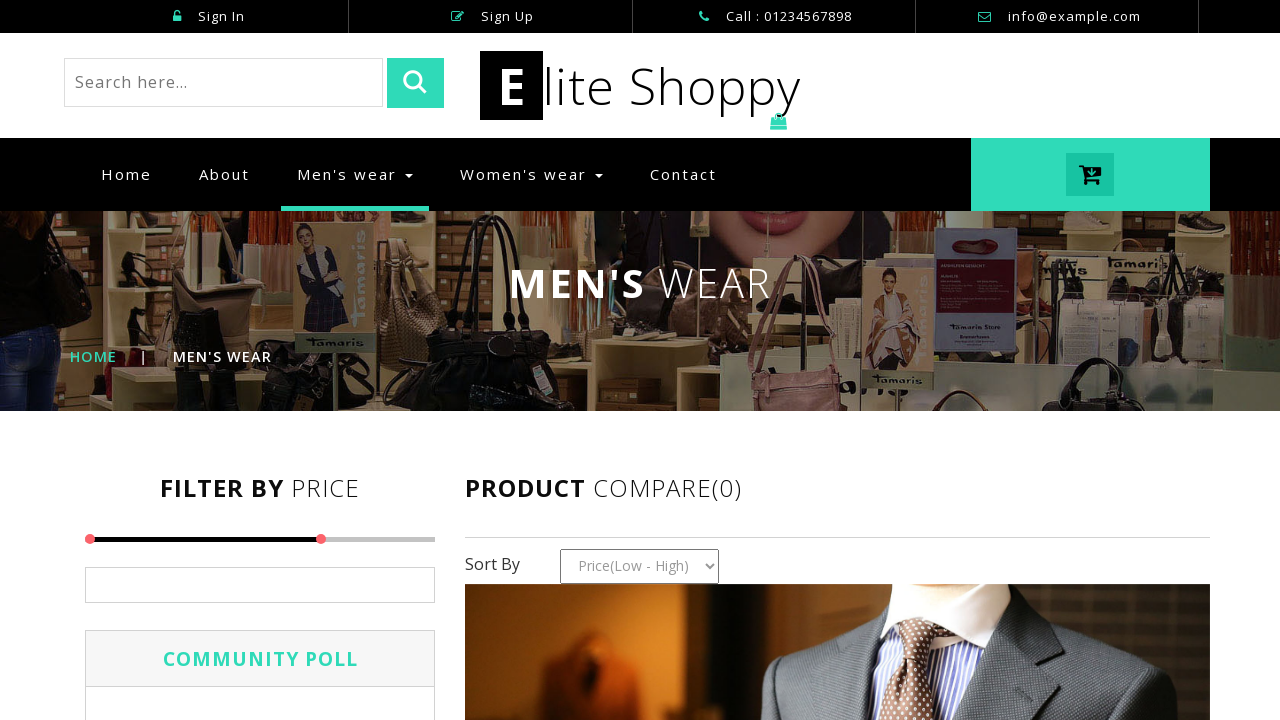